Tests form validation by filling all fields except zip code, submitting the form, and verifying that the zip code field is highlighted red (error) while all other fields are highlighted green (success).

Starting URL: https://bonigarcia.dev/selenium-webdriver-java/data-types.html

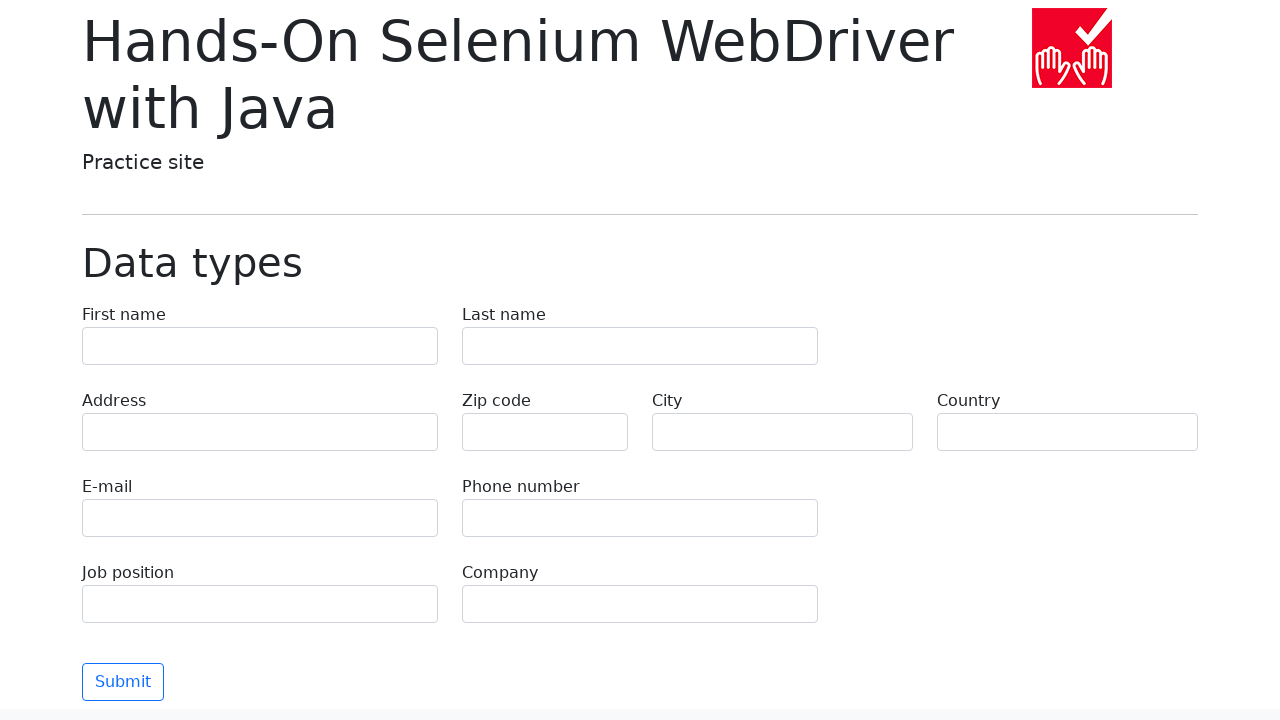

Waited for form to load - first-name input visible
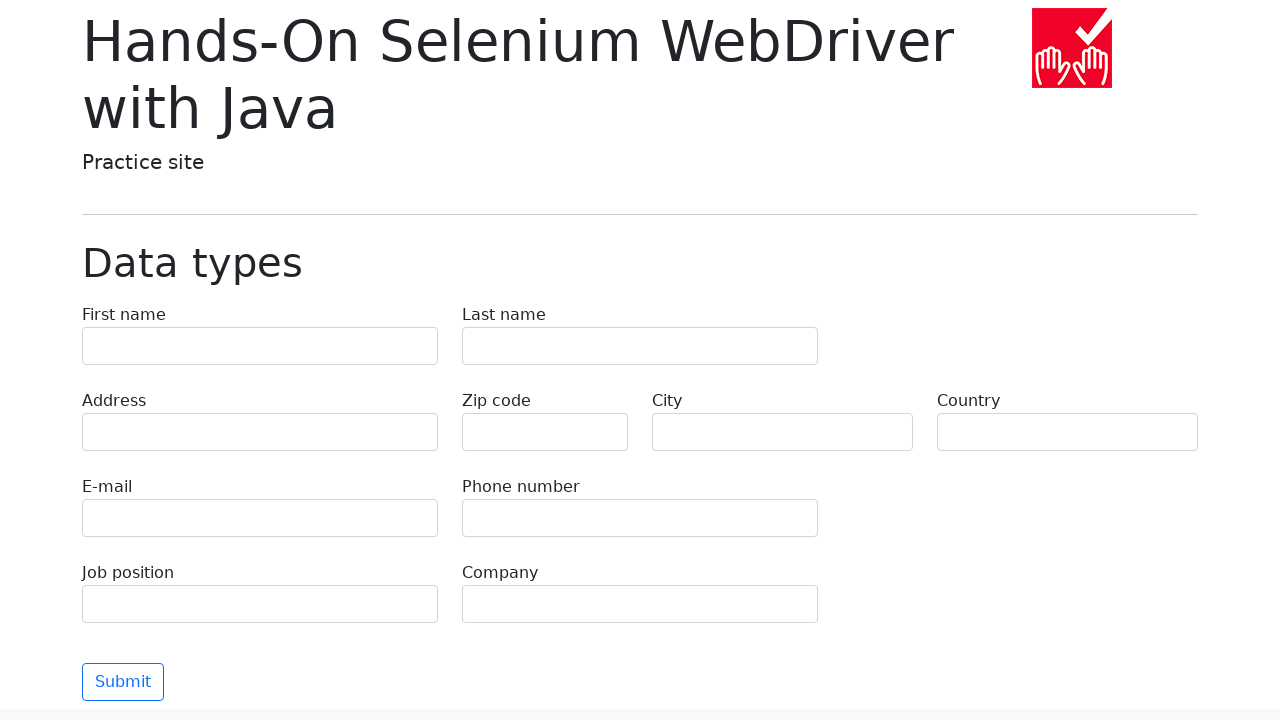

Filled first-name field with 'Иван' on input[name='first-name']
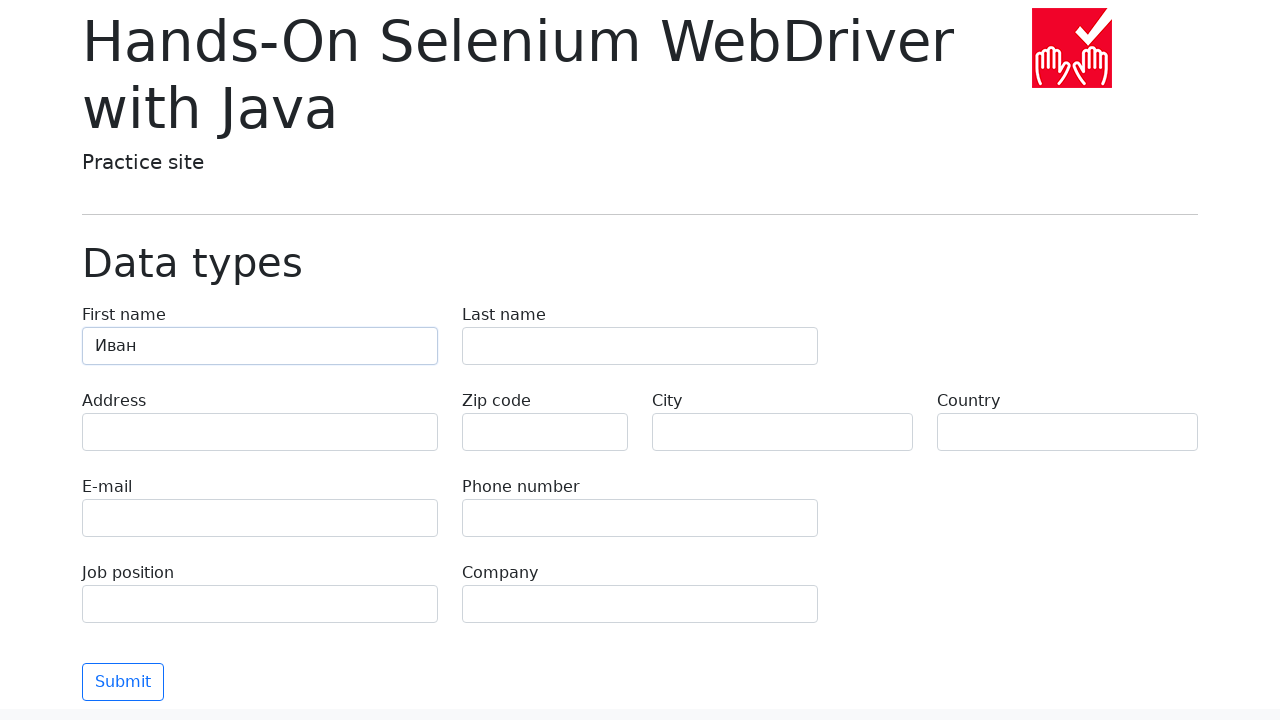

Filled last-name field with 'Петров' on input[name='last-name']
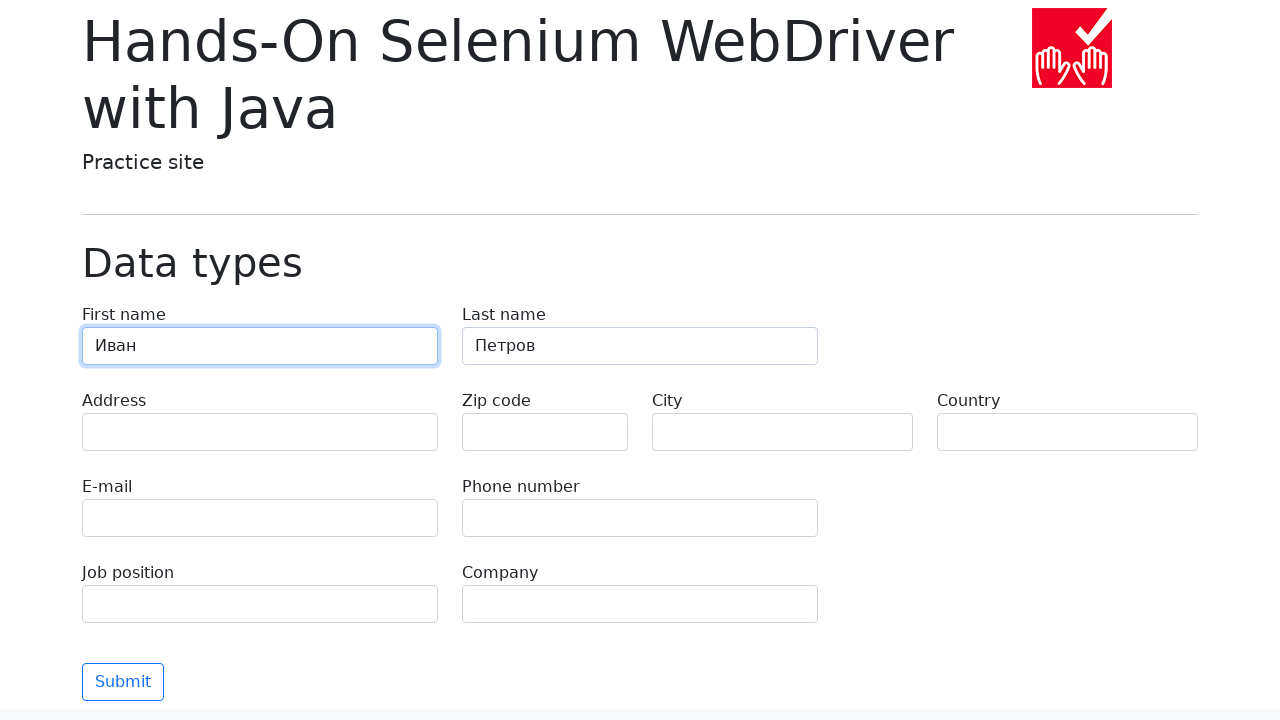

Filled address field with 'Ленина, 55-3' on input[name='address']
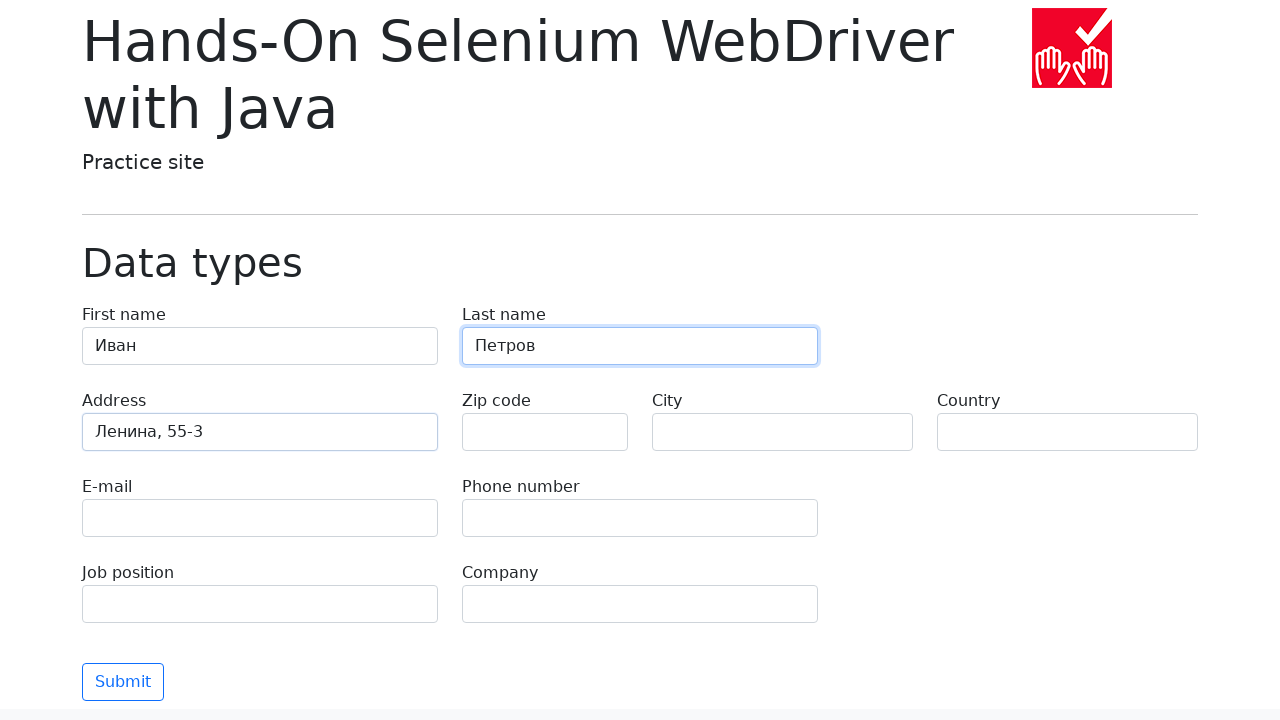

Filled e-mail field with 'test@skypro.com' on input[name='e-mail']
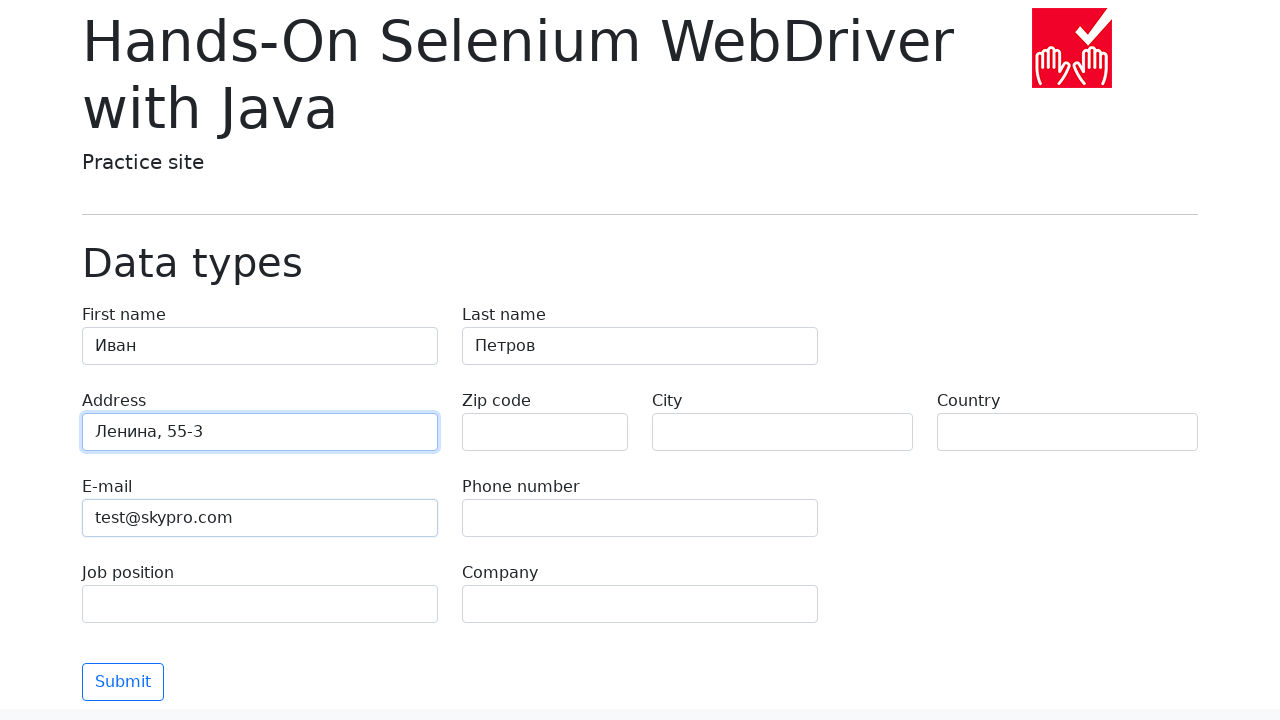

Filled phone field with '+7985899998787' on input[name='phone']
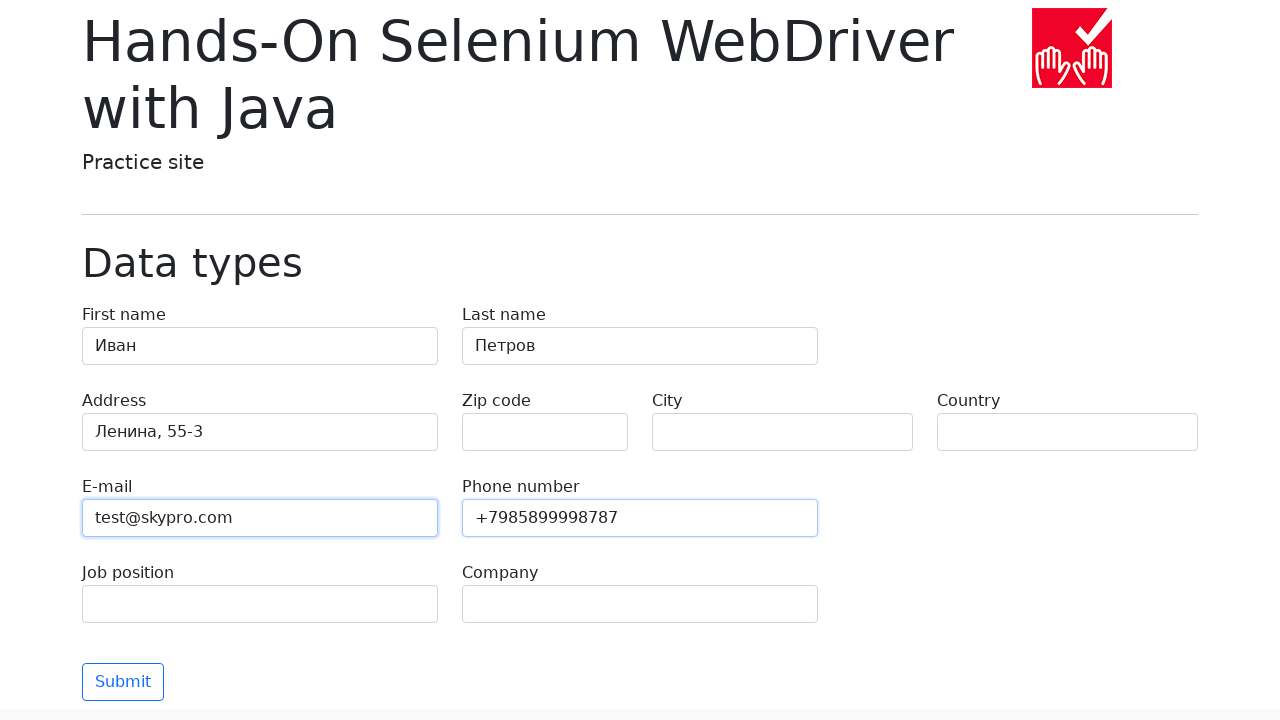

Filled city field with 'Москва' on input[name='city']
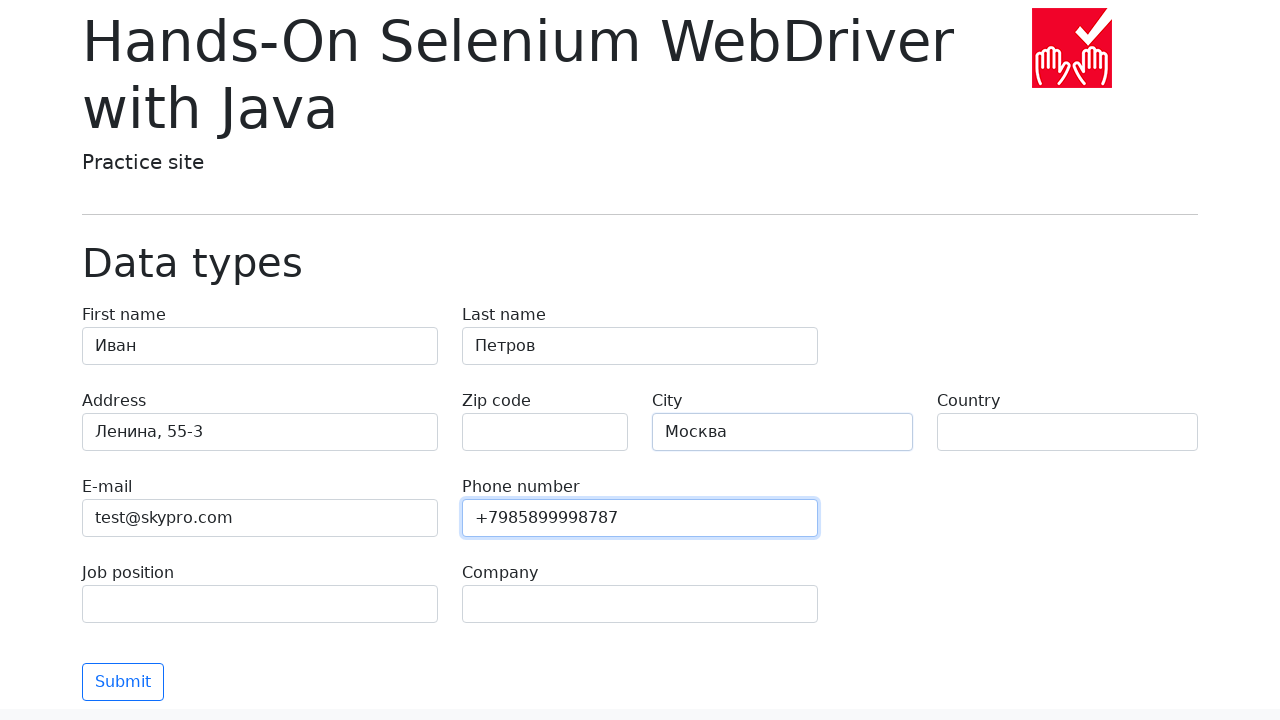

Filled country field with 'Россия' on input[name='country']
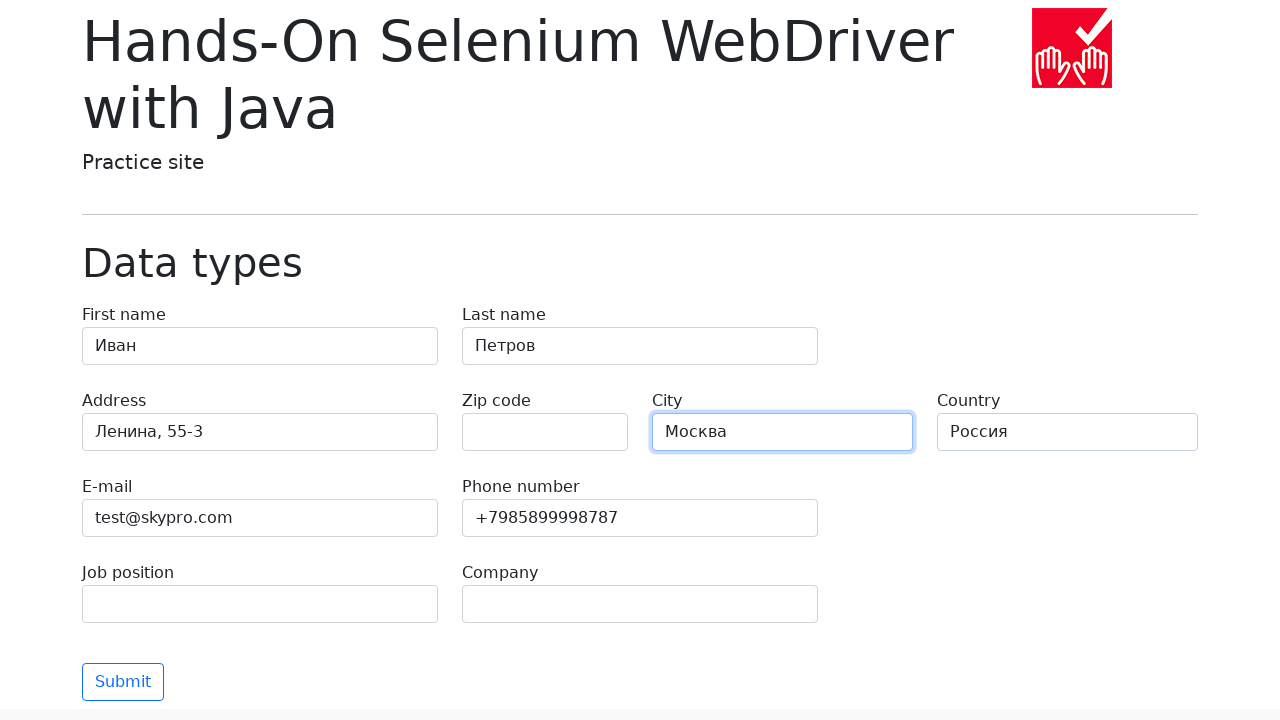

Filled job-position field with 'QA' on input[name='job-position']
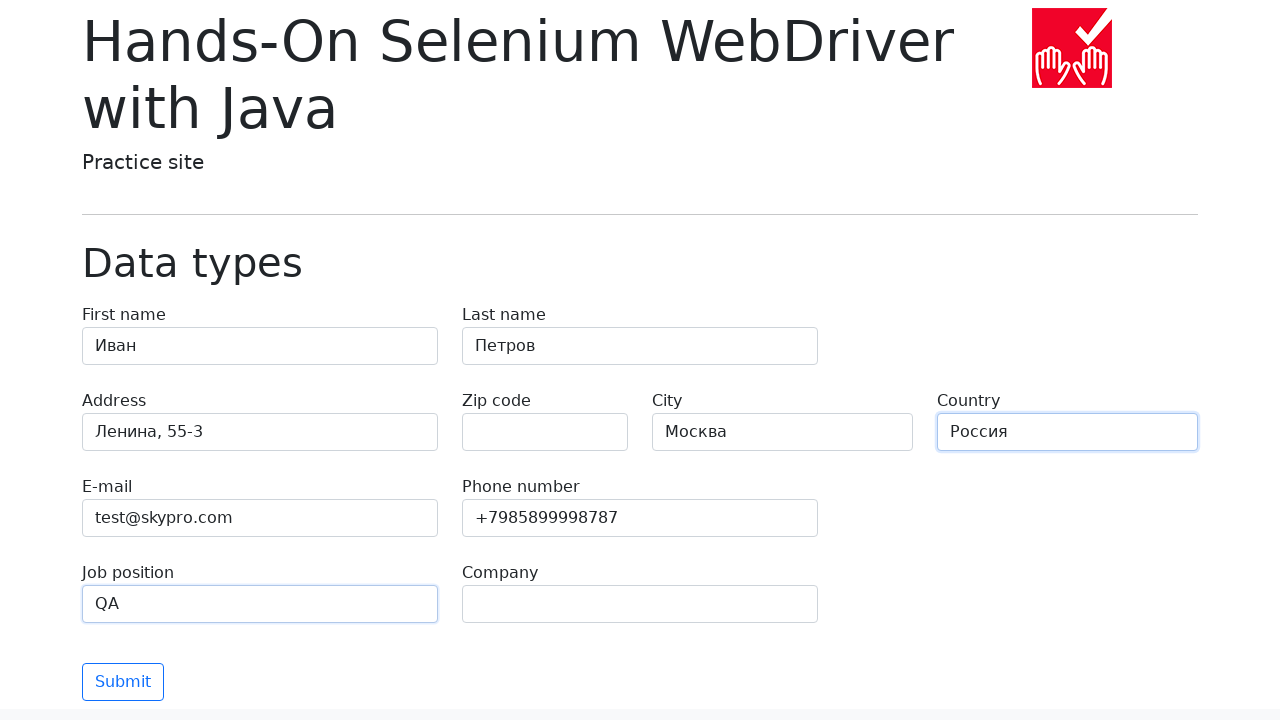

Filled company field with 'SkyPro' on input[name='company']
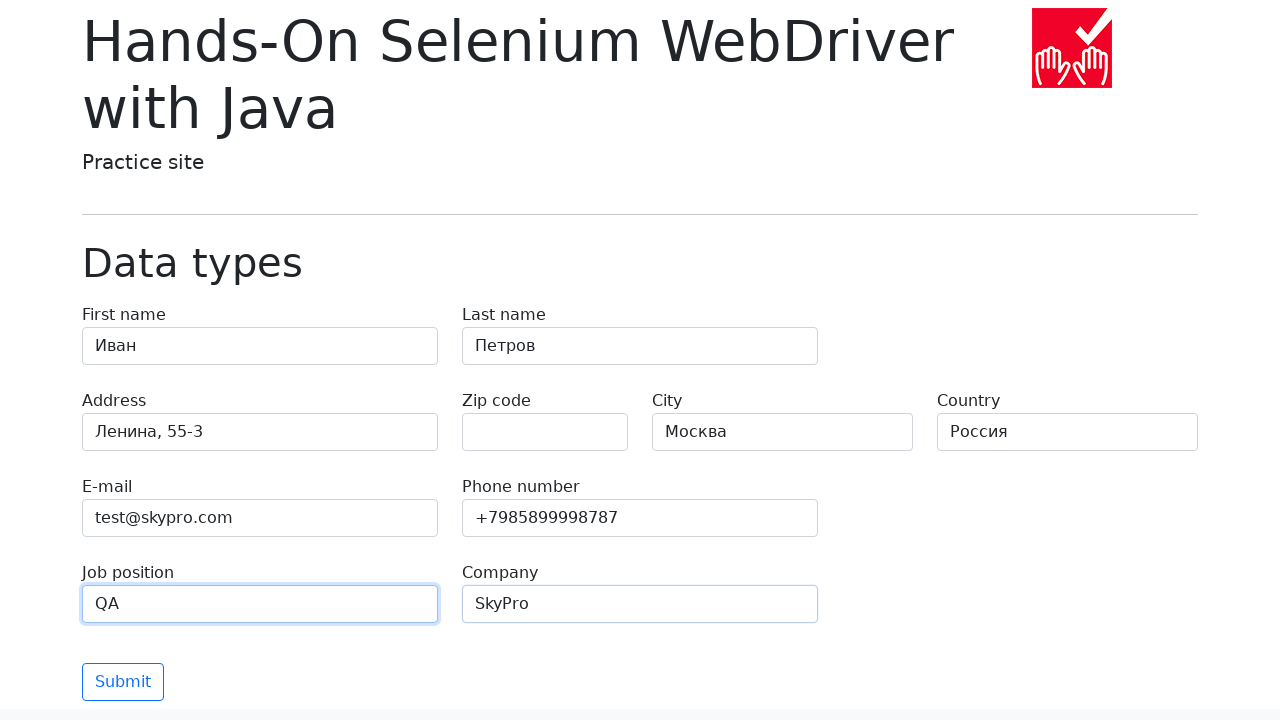

Clicked Submit button to validate form at (123, 682) on button[type='submit']
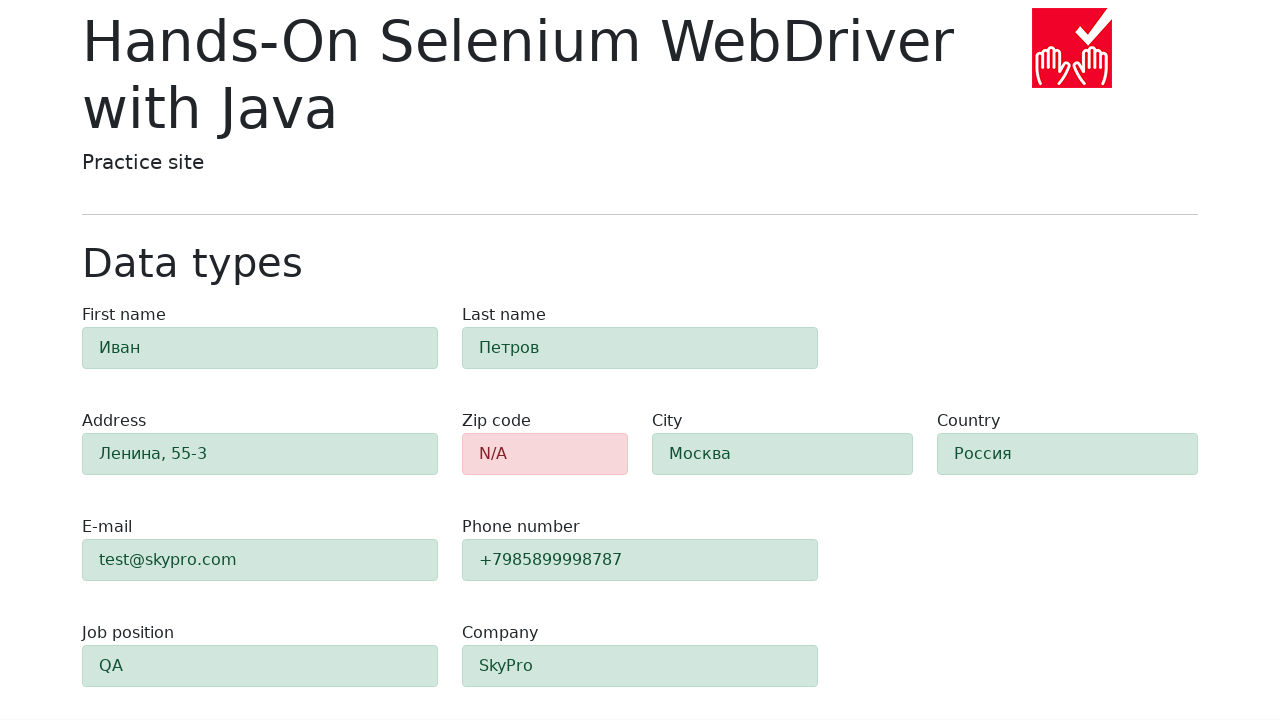

Validation results appeared - form validation complete
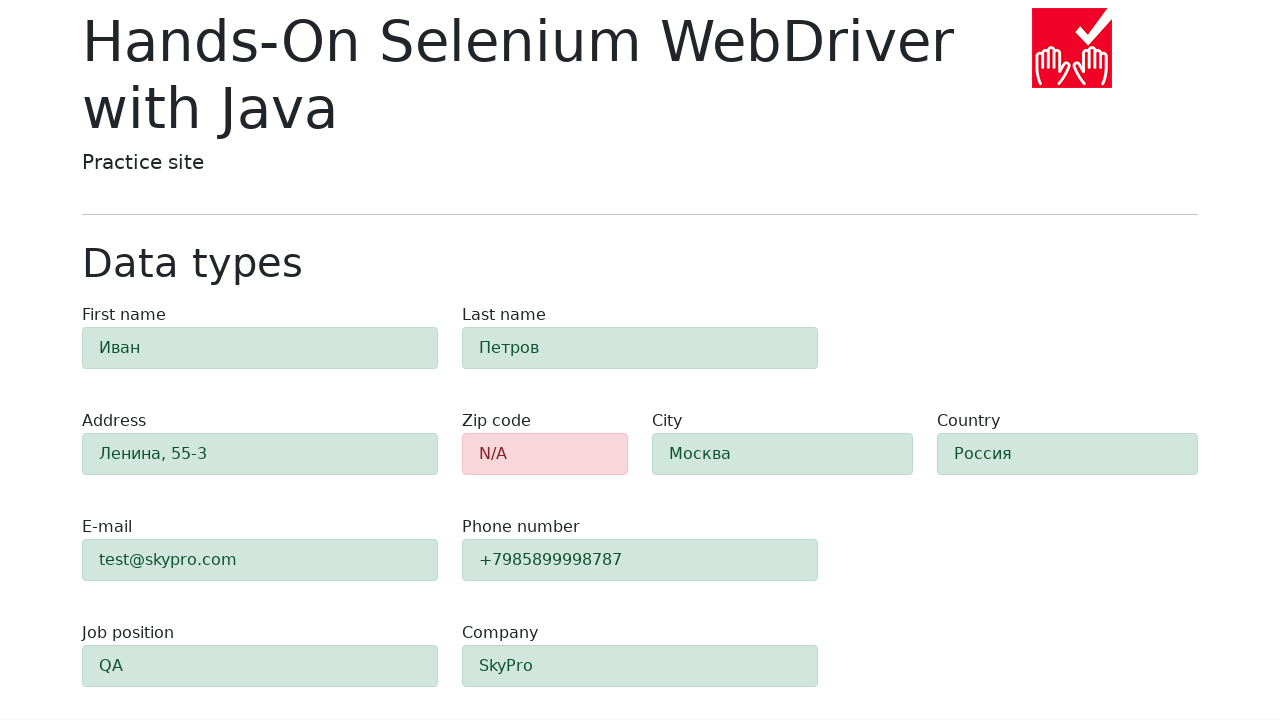

Retrieved zip-code field classes: alert py-2 alert-danger
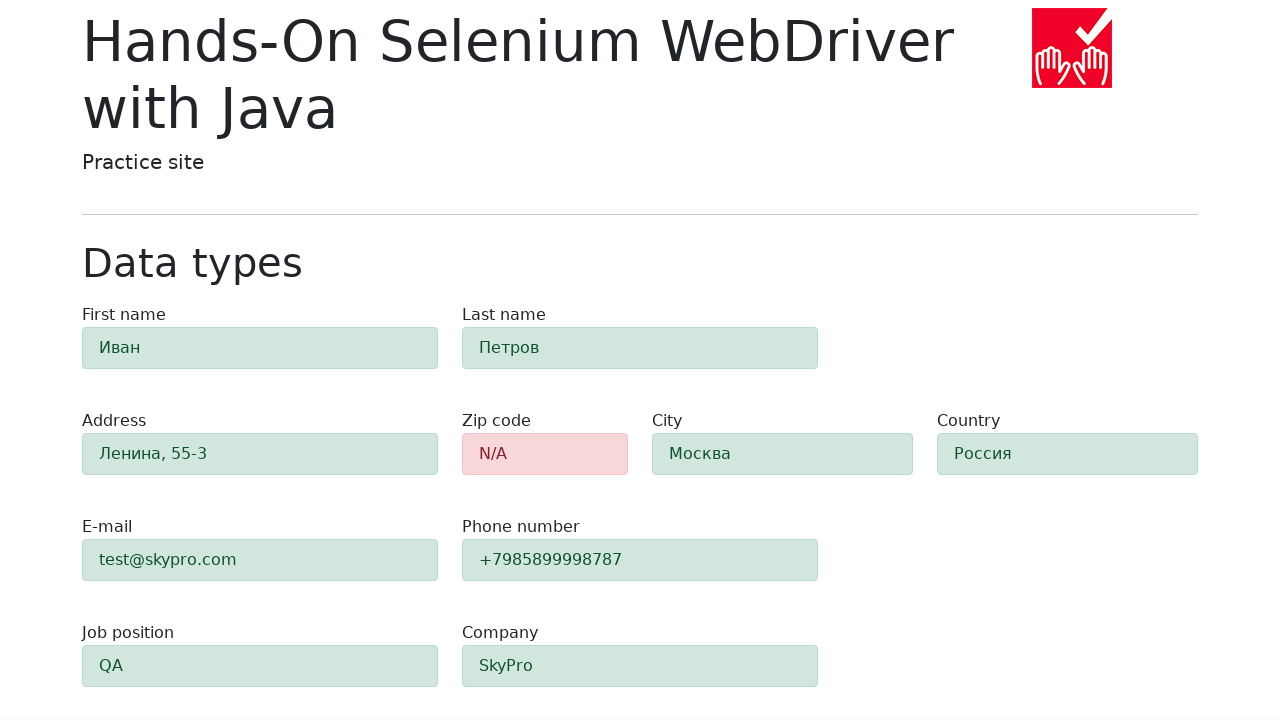

Verified zip-code field is highlighted red (alert-danger class present)
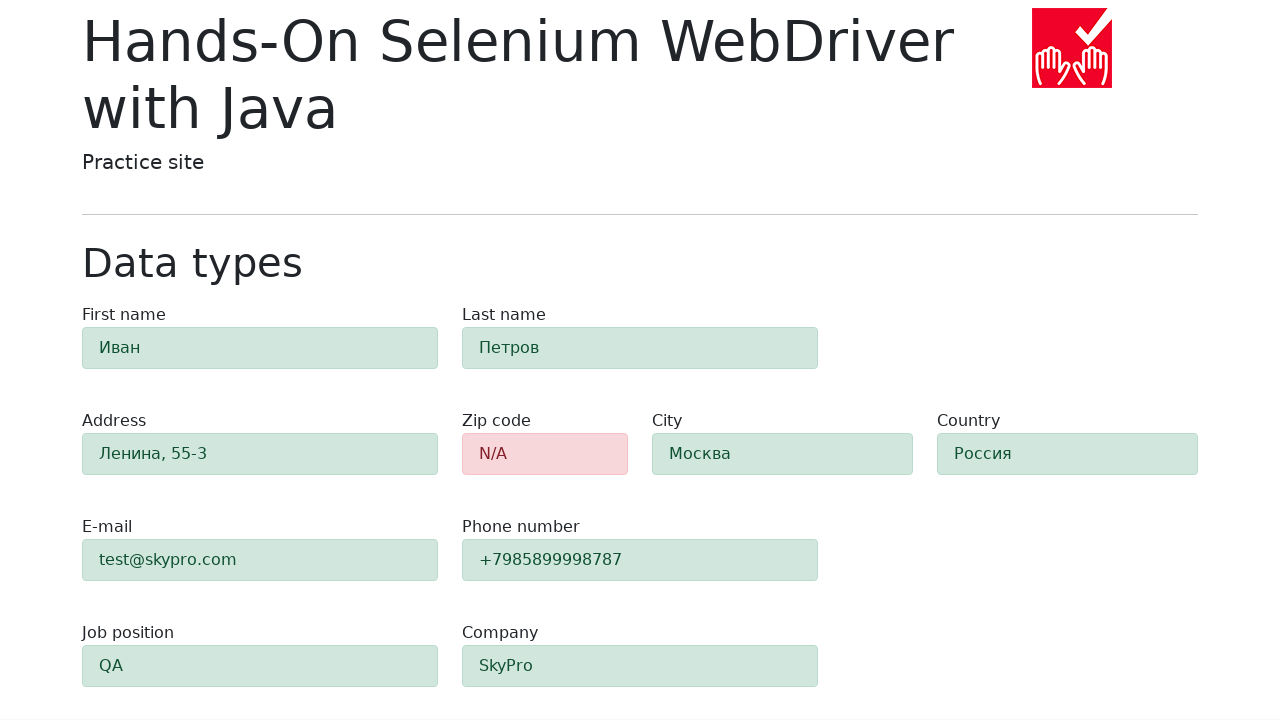

Retrieved first-name field classes: alert py-2 alert-success
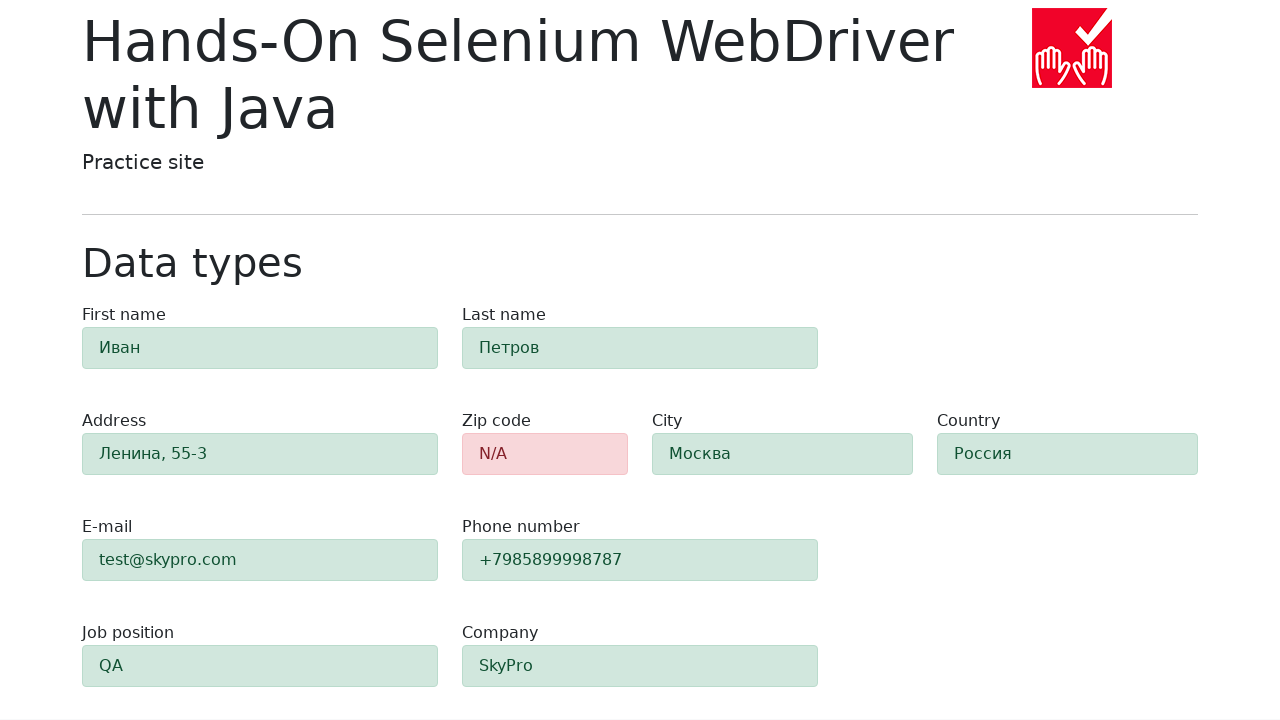

Verified first-name field is highlighted green (alert-success class present)
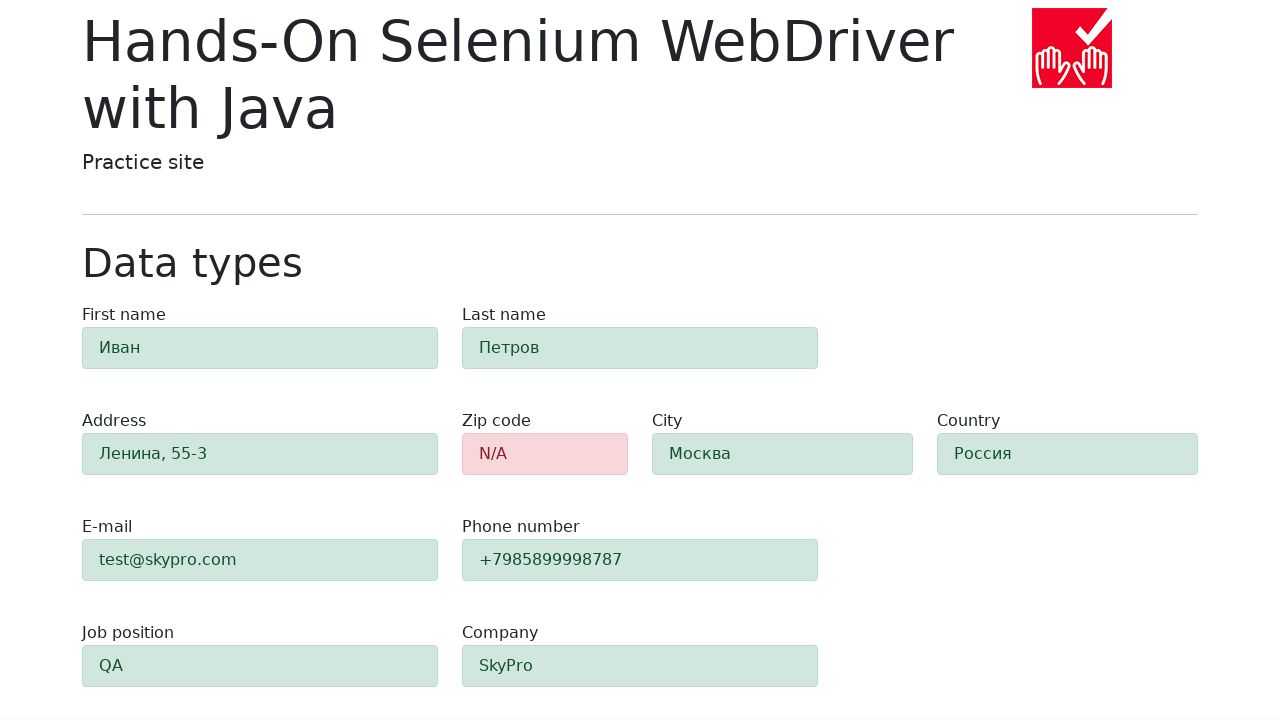

Retrieved last-name field classes: alert py-2 alert-success
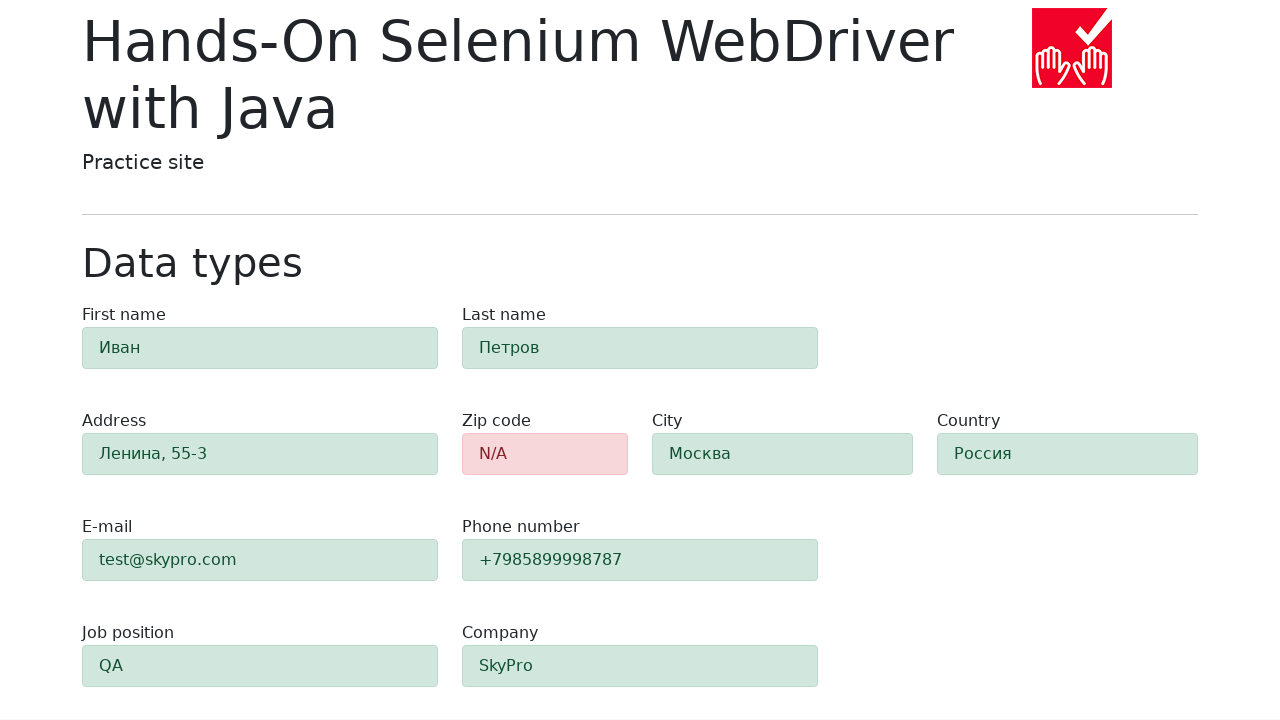

Verified last-name field is highlighted green (alert-success class present)
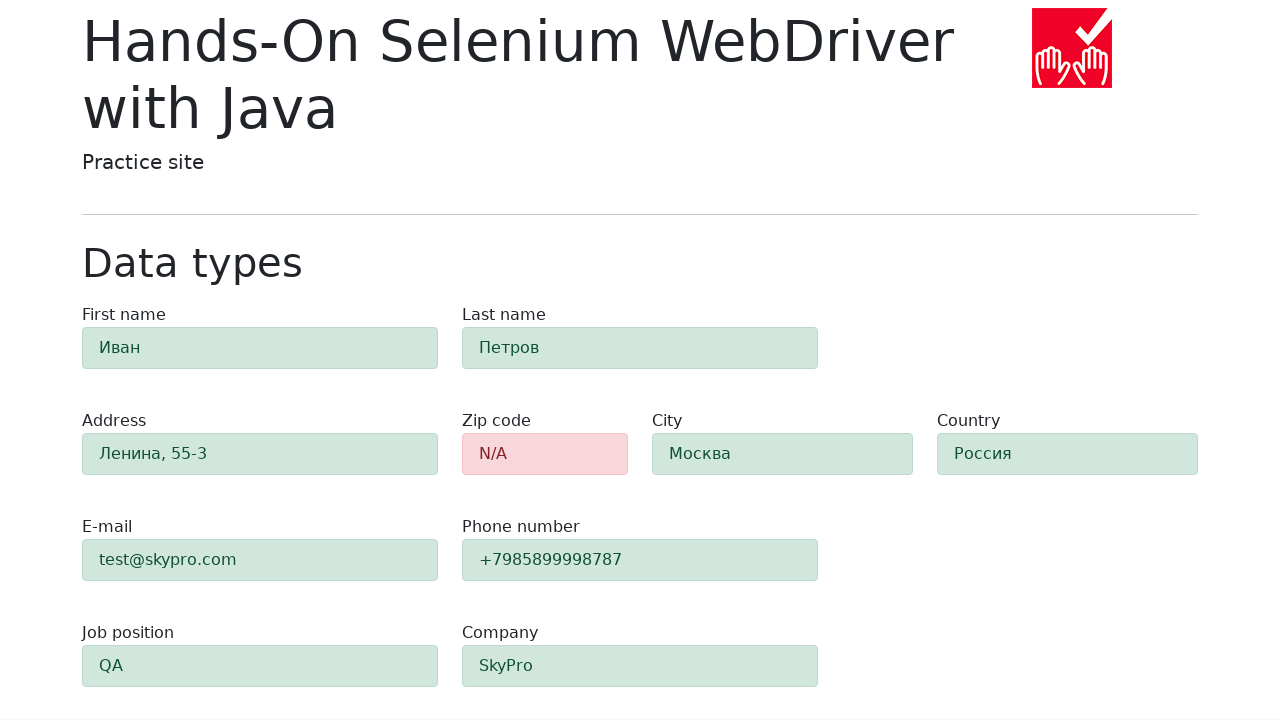

Retrieved address field classes: alert py-2 alert-success
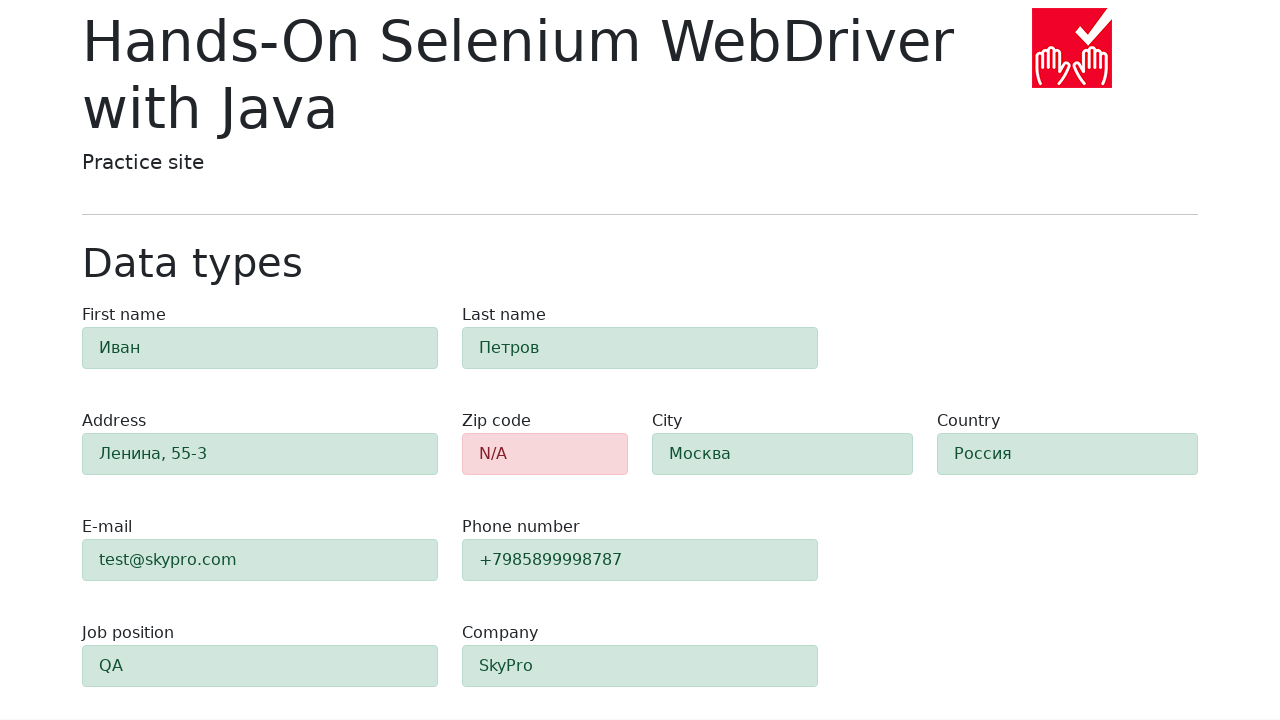

Verified address field is highlighted green (alert-success class present)
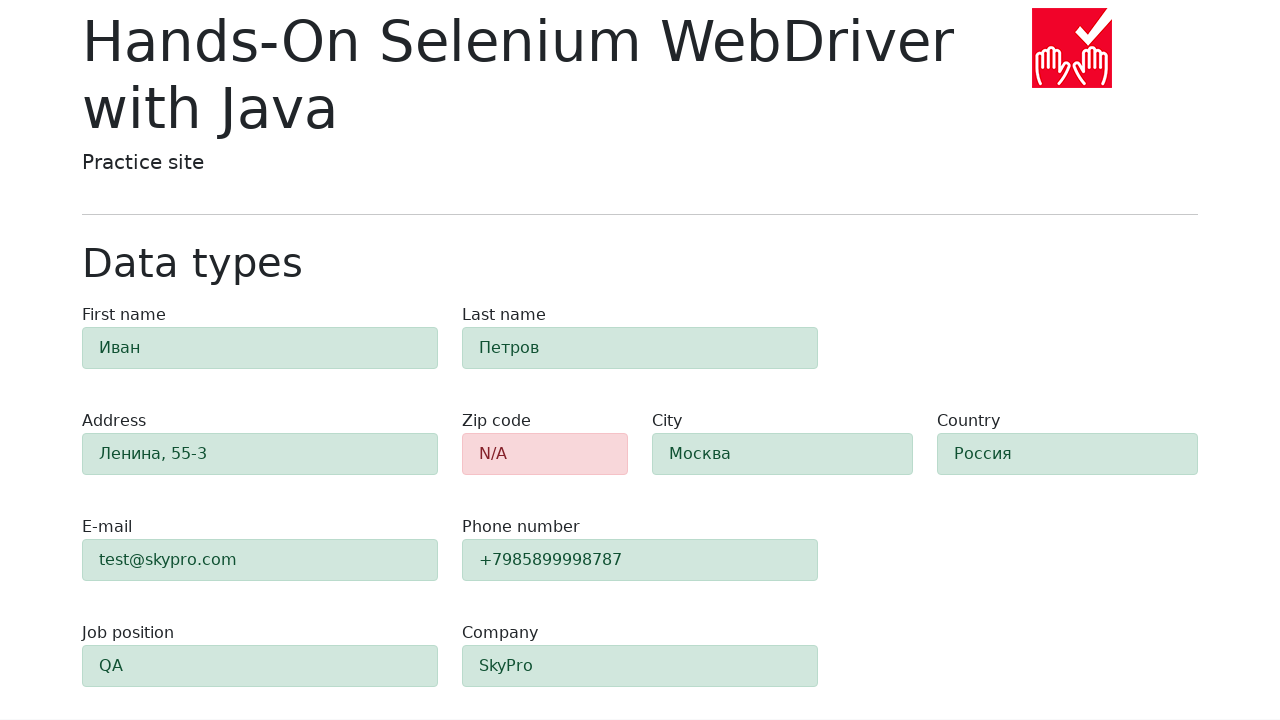

Retrieved e-mail field classes: alert py-2 alert-success
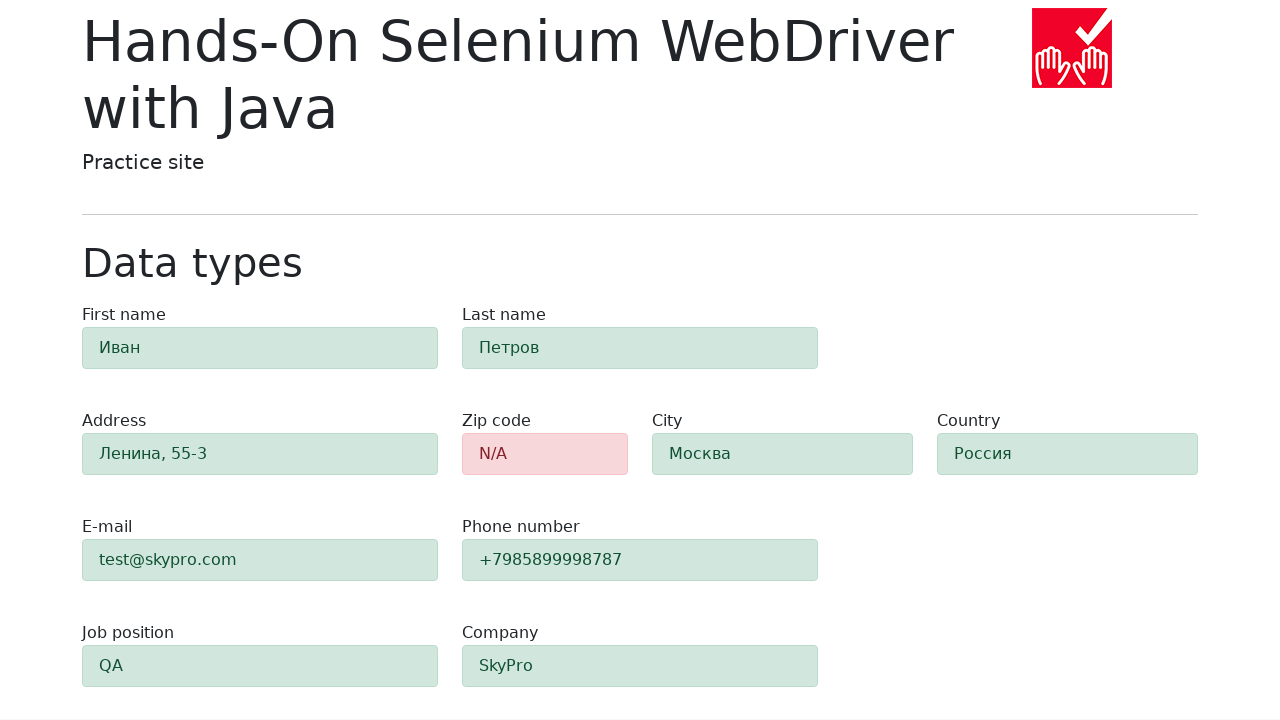

Verified e-mail field is highlighted green (alert-success class present)
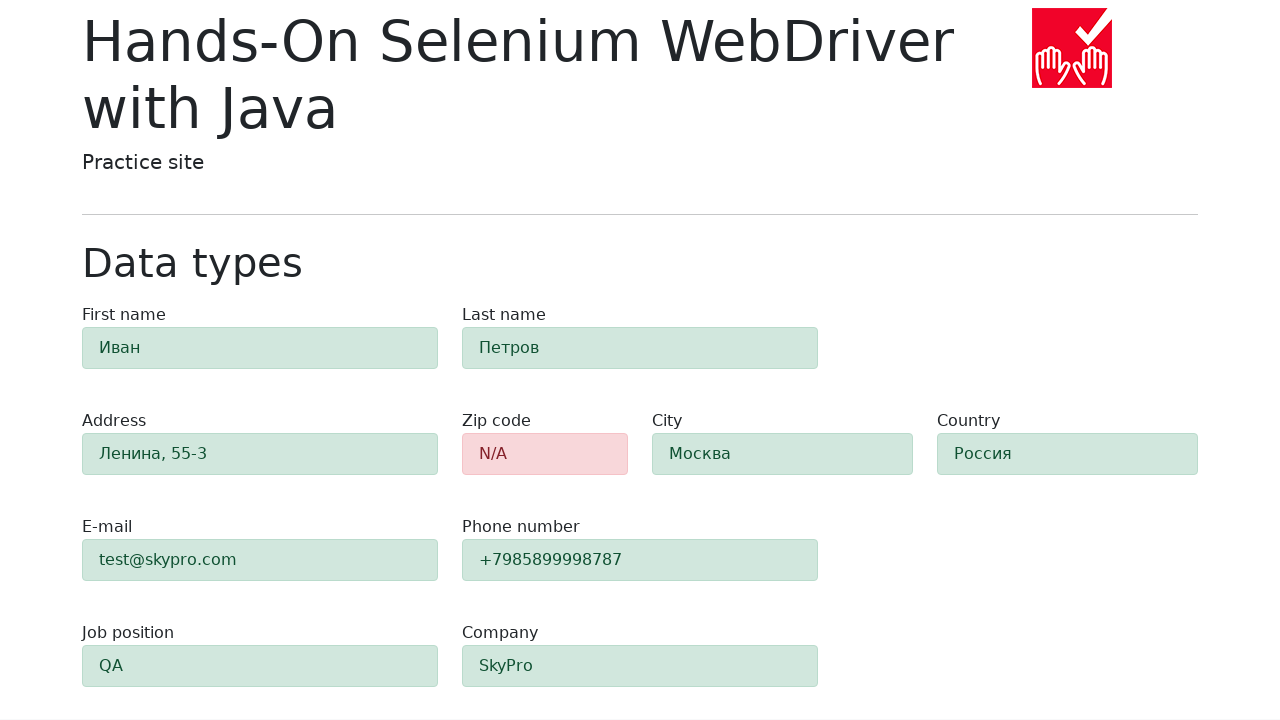

Retrieved phone field classes: alert py-2 alert-success
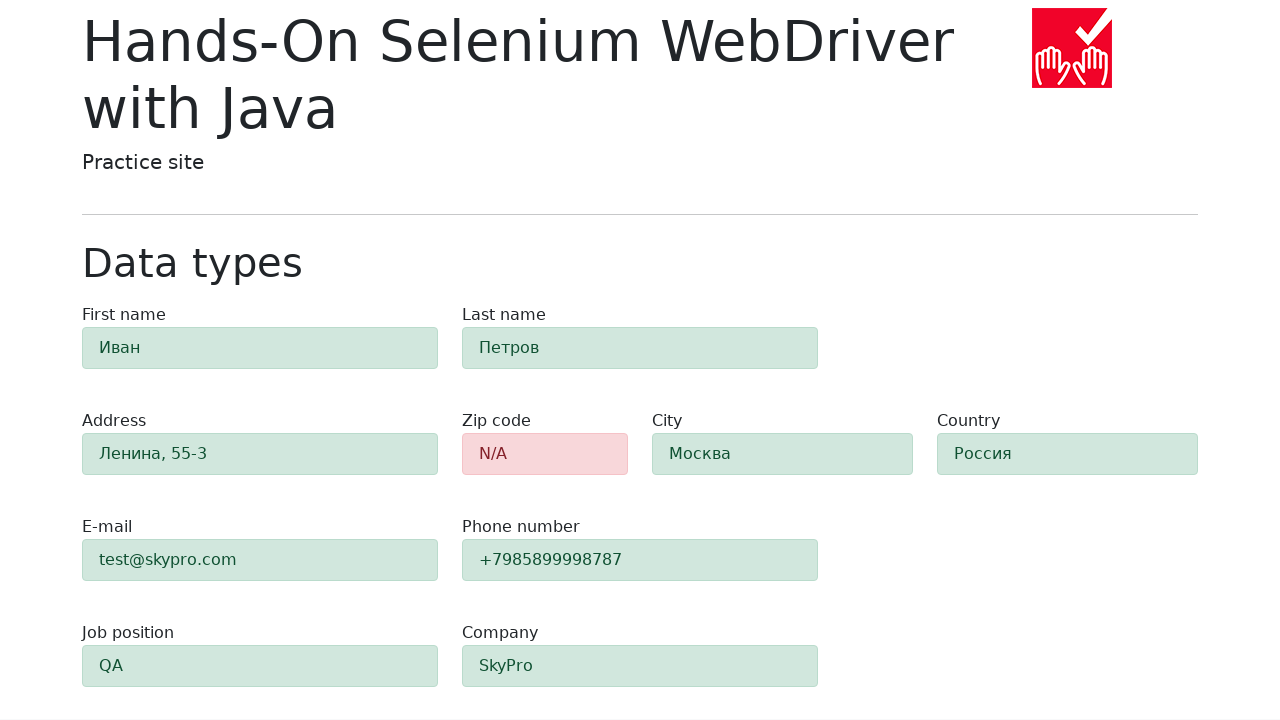

Verified phone field is highlighted green (alert-success class present)
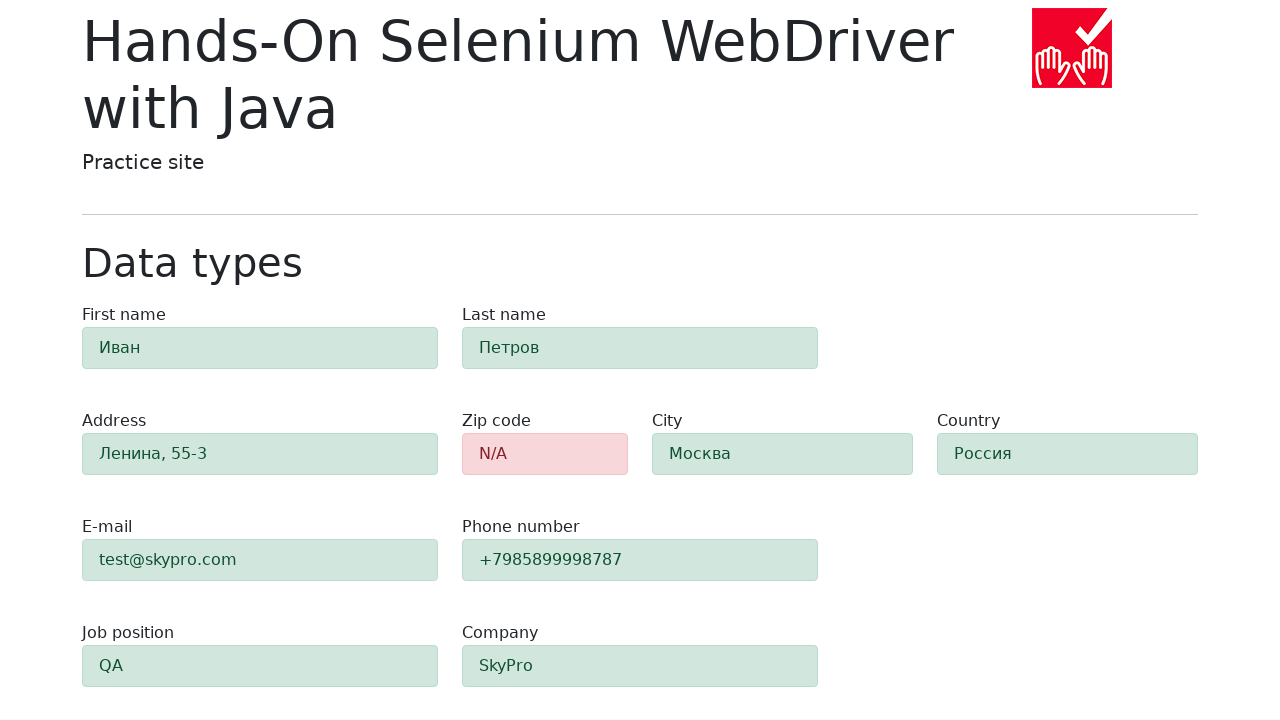

Retrieved city field classes: alert py-2 alert-success
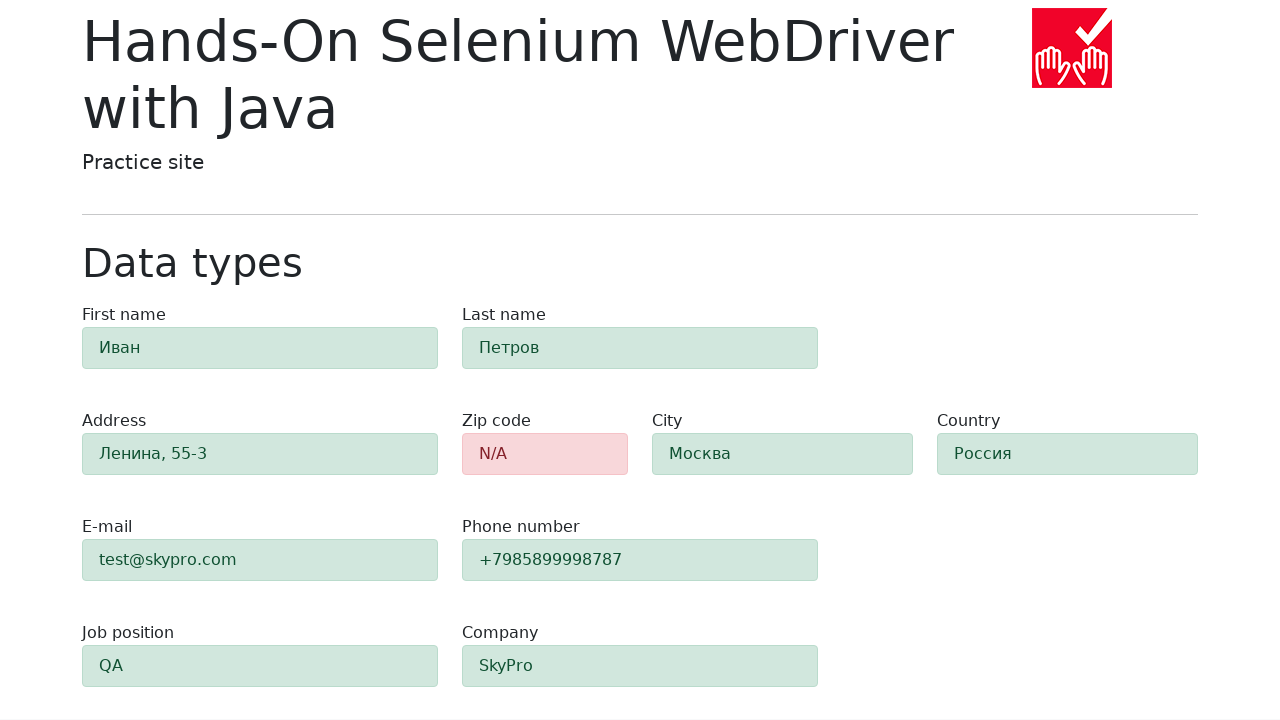

Verified city field is highlighted green (alert-success class present)
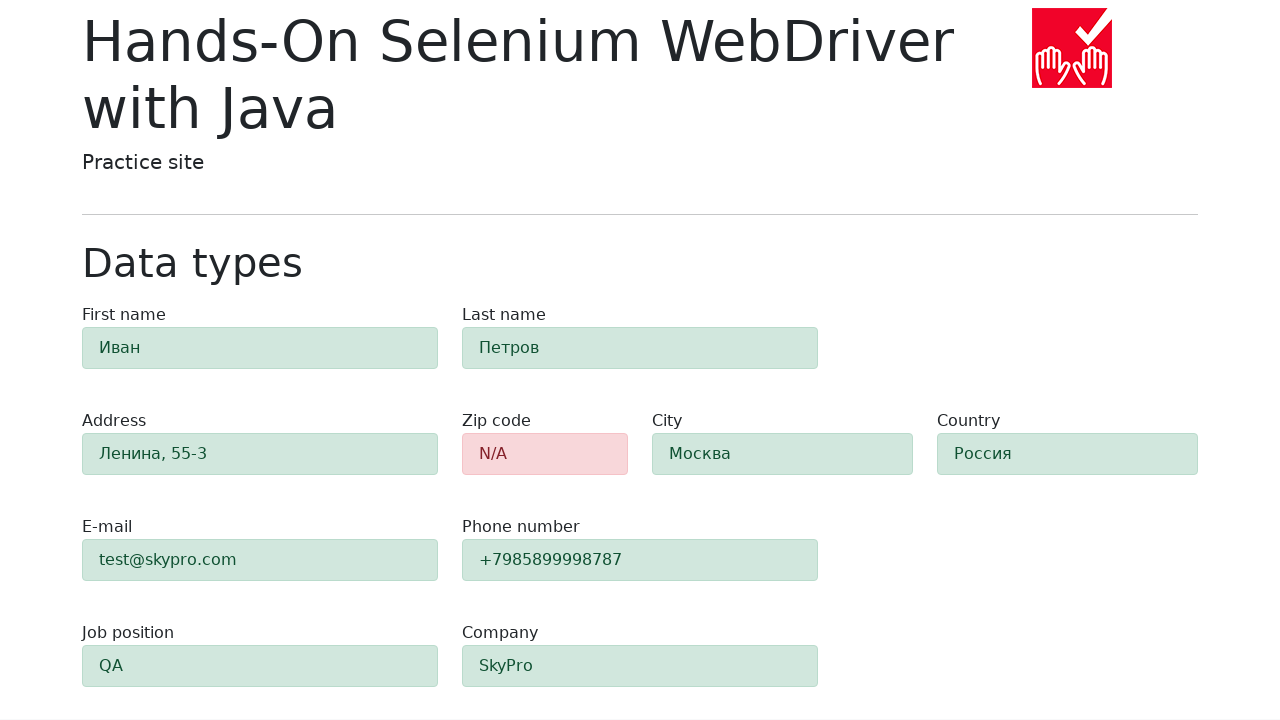

Retrieved country field classes: alert py-2 alert-success
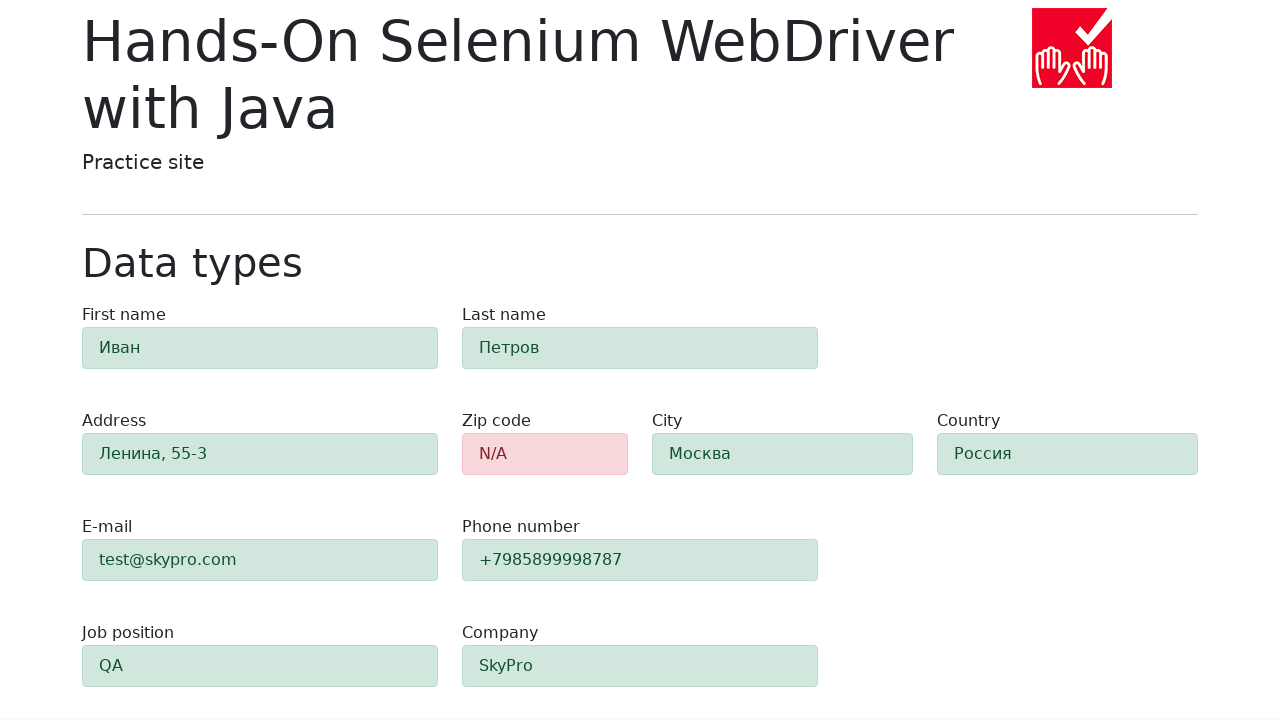

Verified country field is highlighted green (alert-success class present)
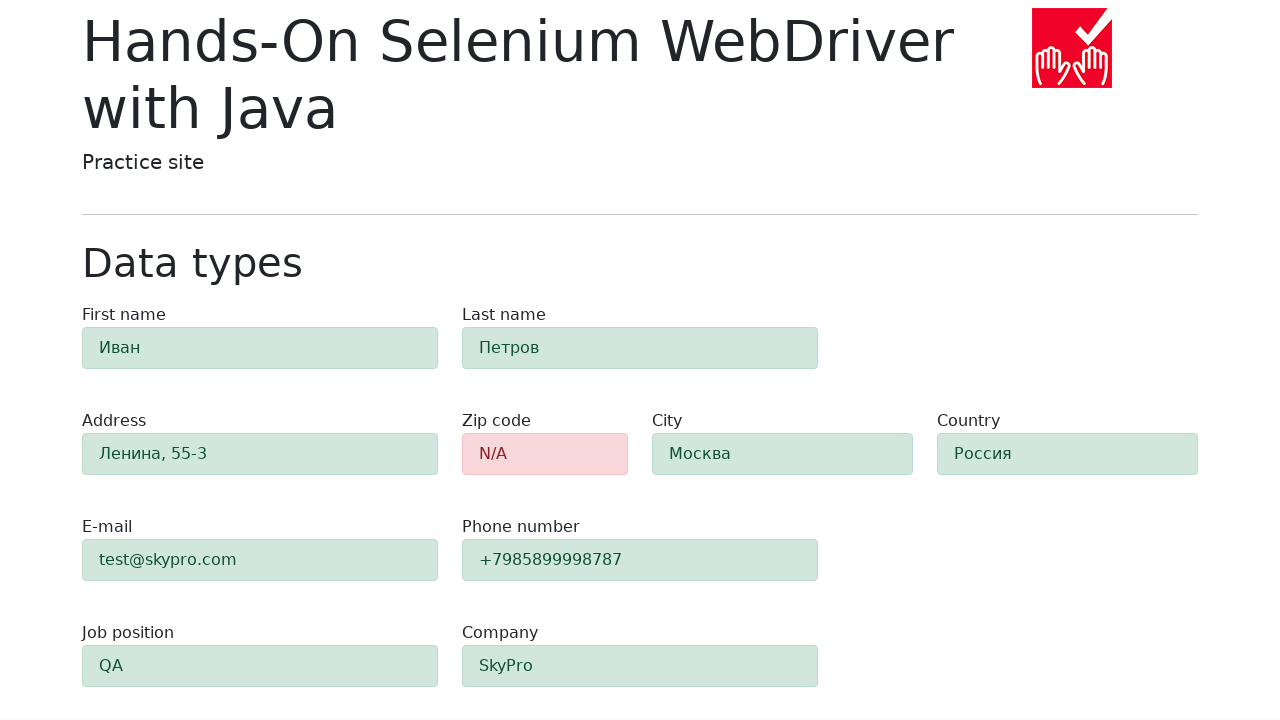

Retrieved job-position field classes: alert py-2 alert-success
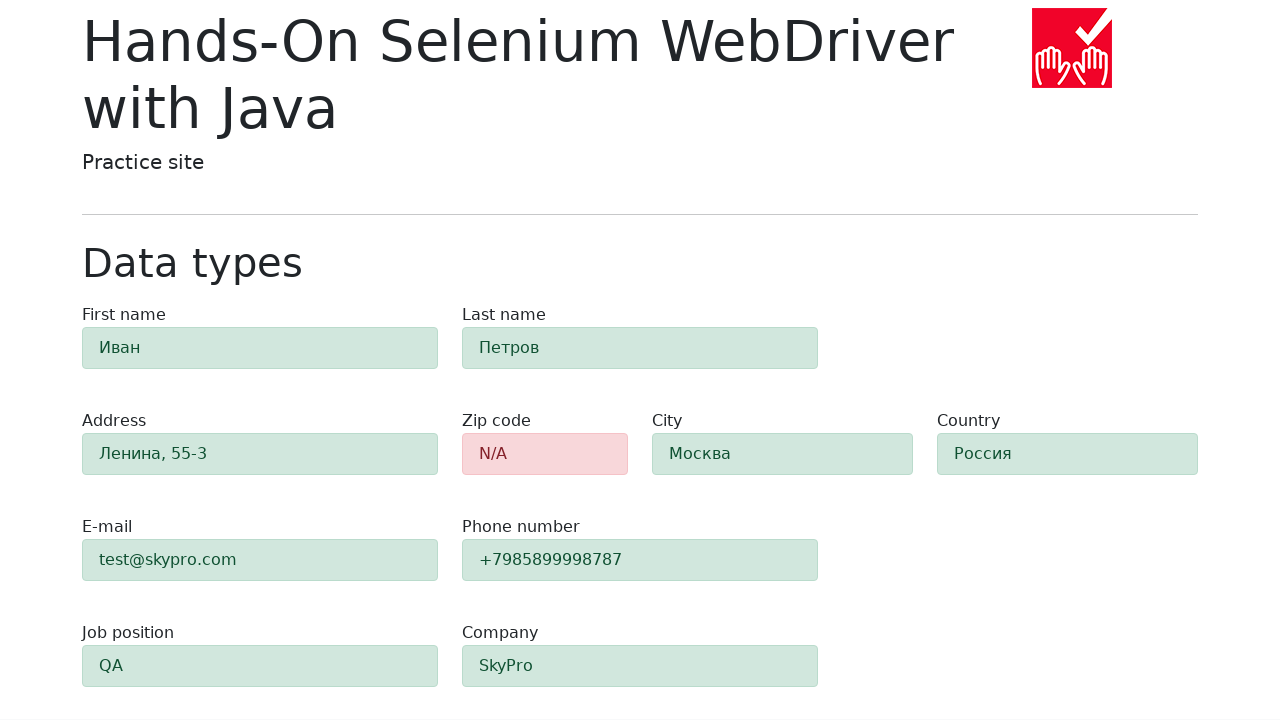

Verified job-position field is highlighted green (alert-success class present)
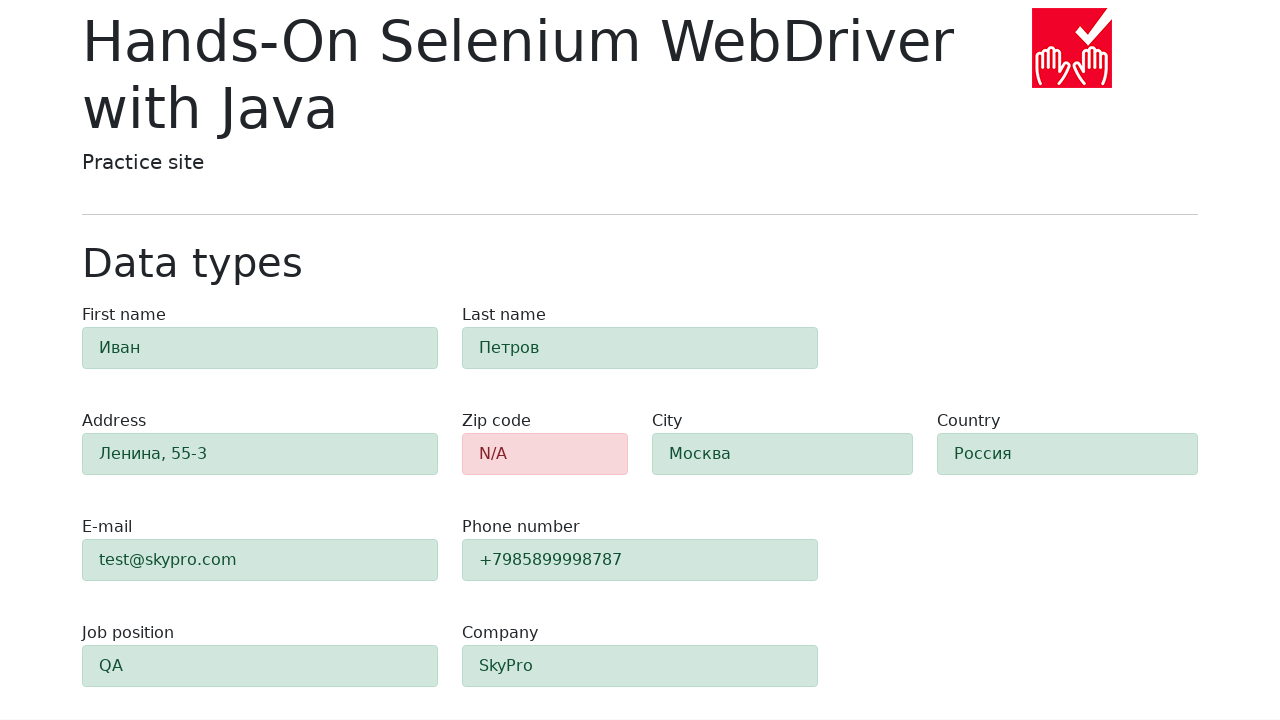

Retrieved company field classes: alert py-2 alert-success
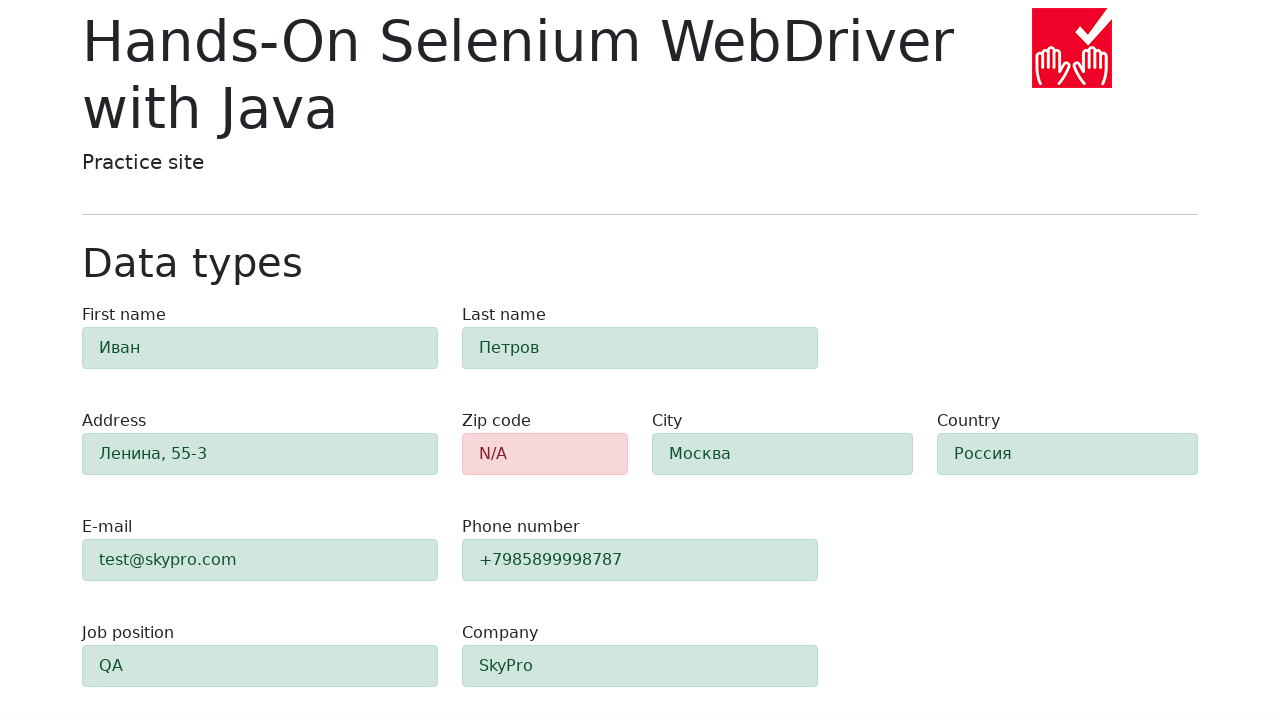

Verified company field is highlighted green (alert-success class present)
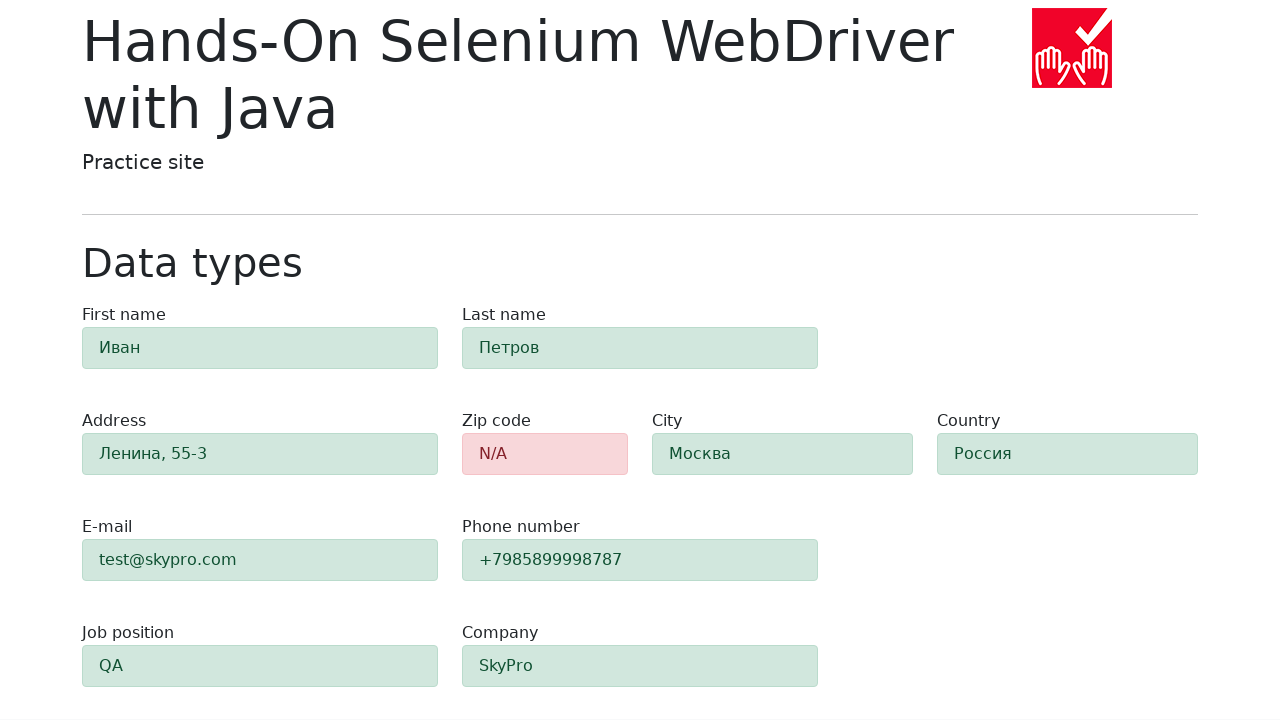

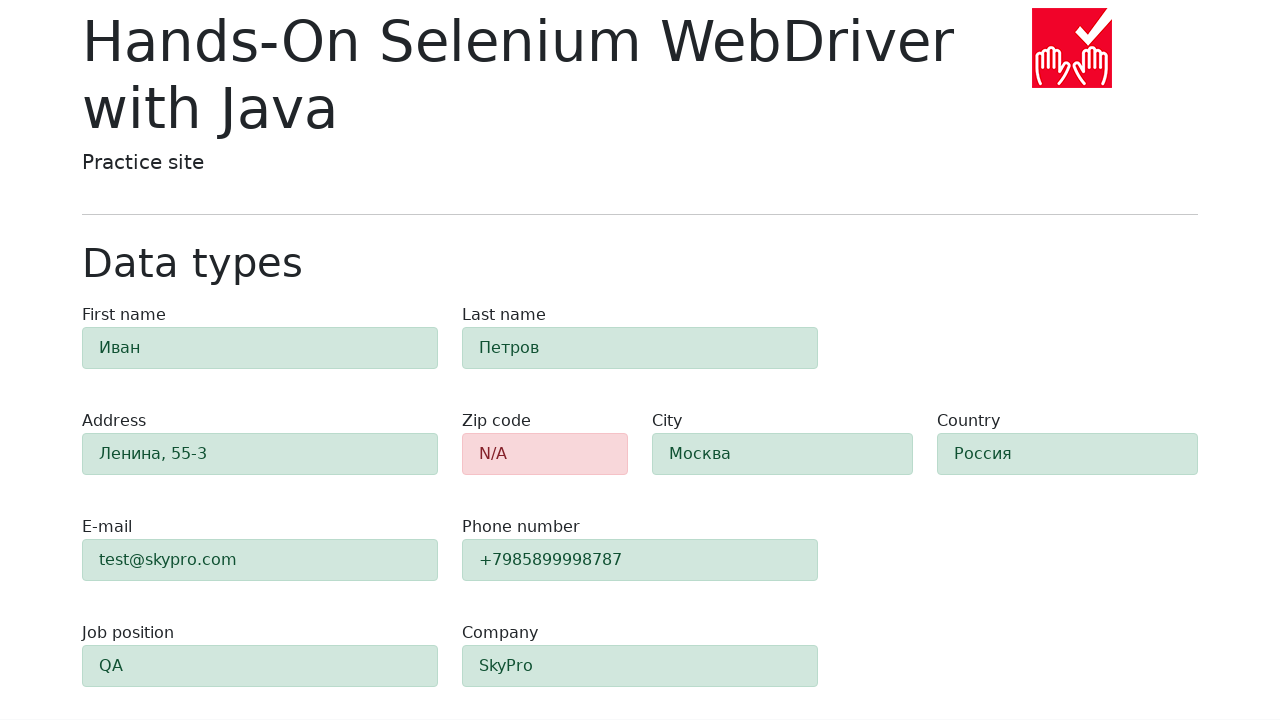